Tests a registration form by selecting radio buttons, checkboxes, dropdown options, and filling password fields

Starting URL: http://demo.automationtesting.in/Register.html

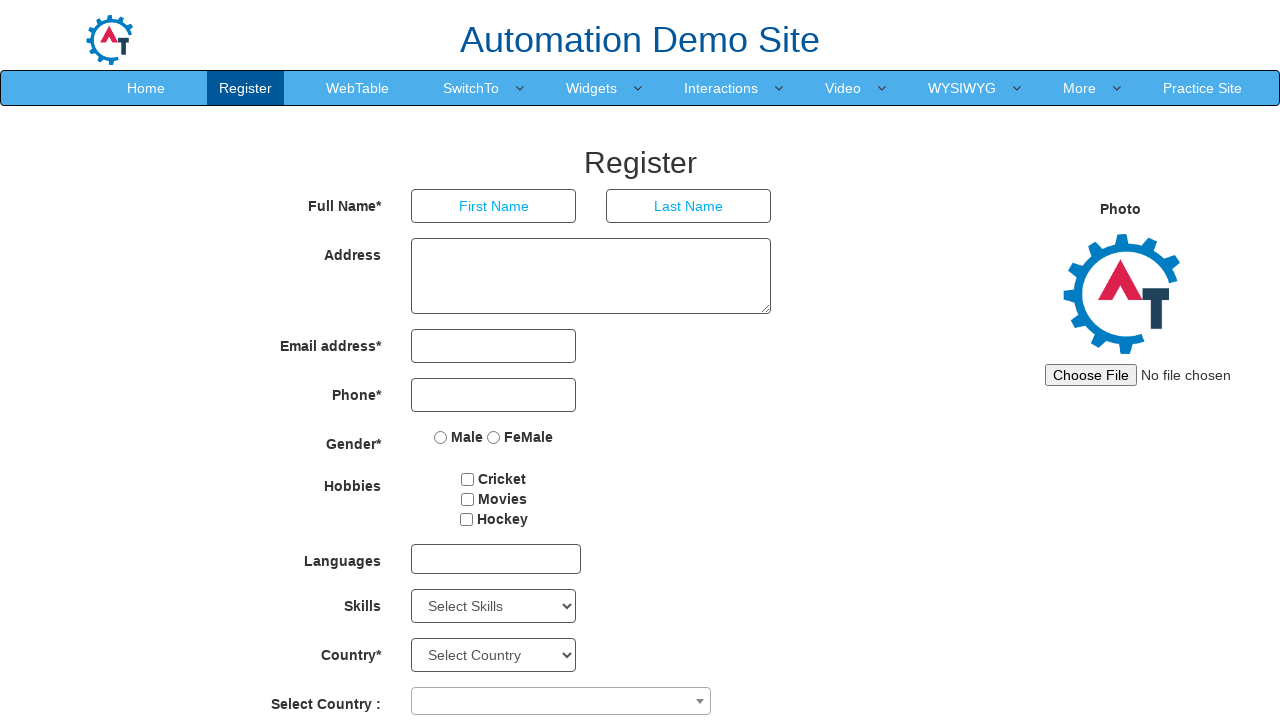

Clicked radio button option at (441, 437) on input[name='radiooptions']
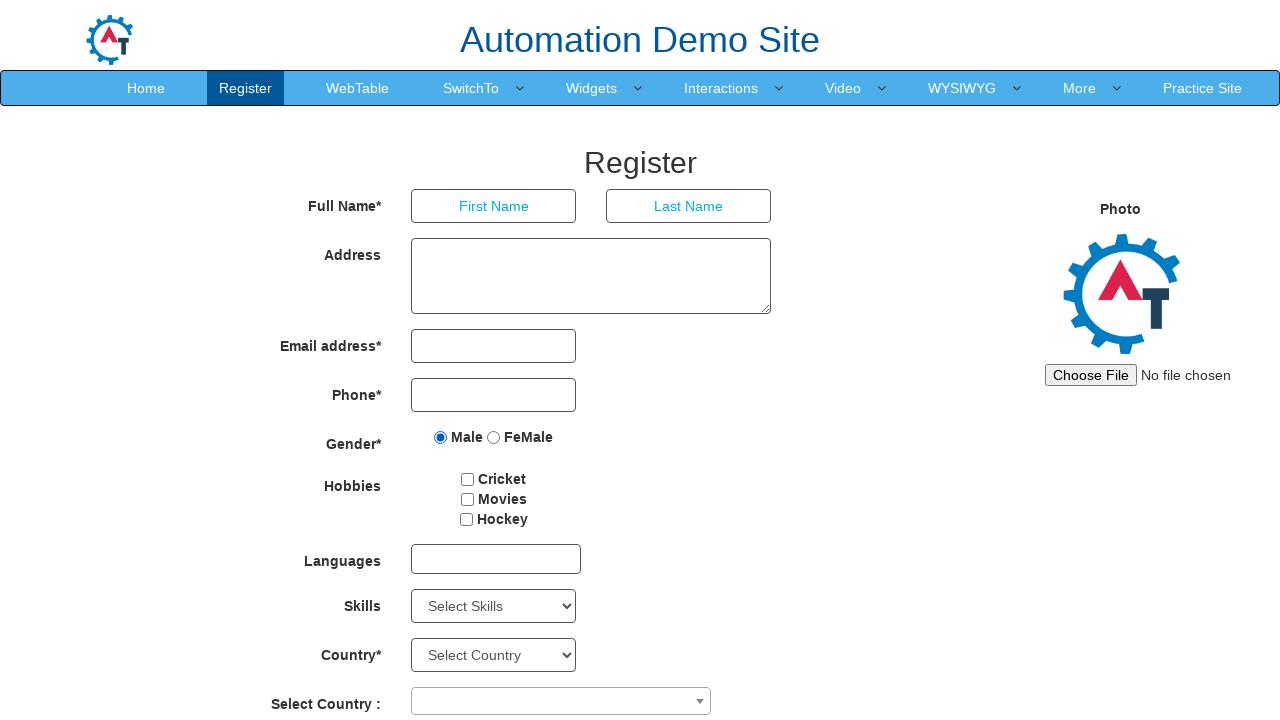

Clicked checkbox1 at (468, 479) on #checkbox1
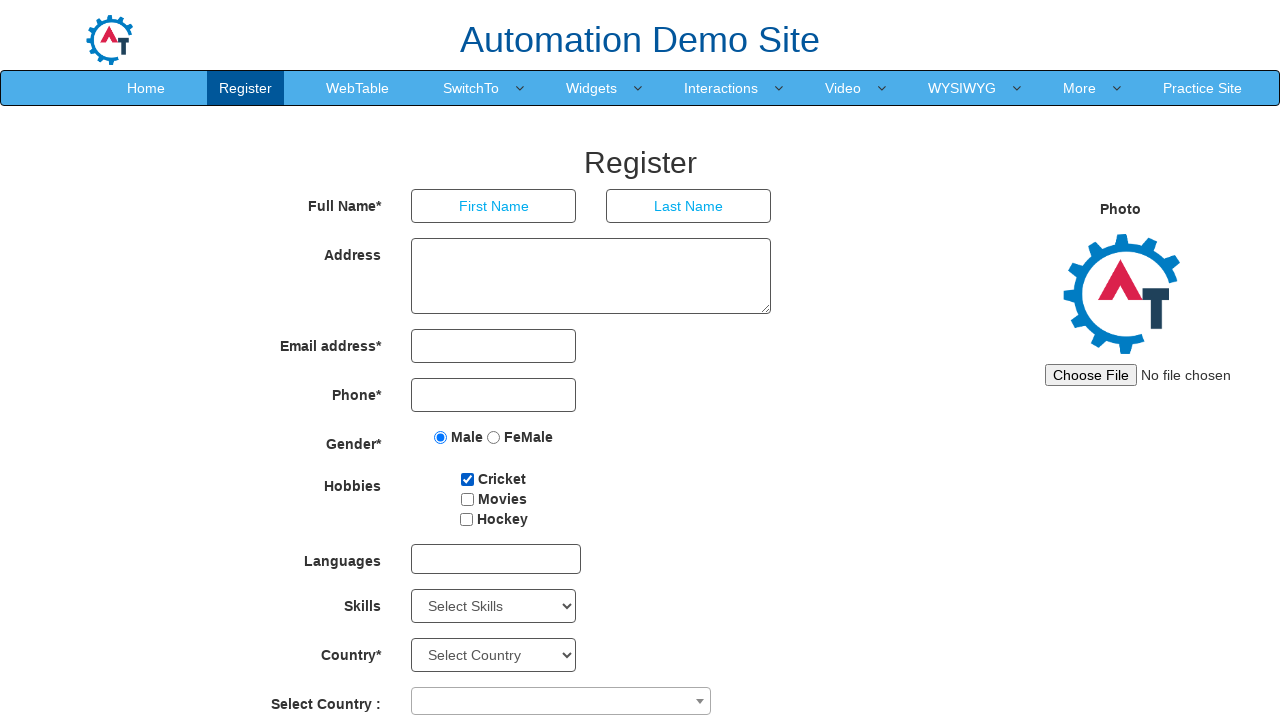

Selected 'Adobe Photoshop' from Skills dropdown on #Skills
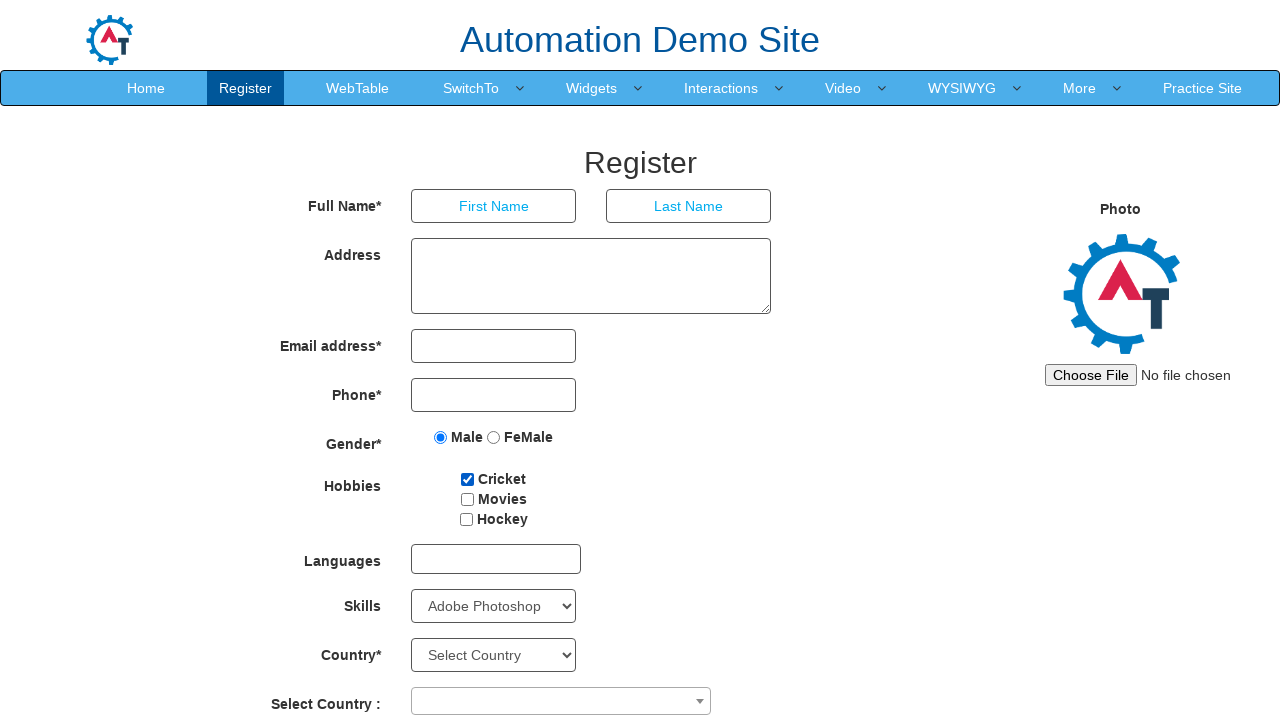

Selected '1996' from year dropdown on #yearbox
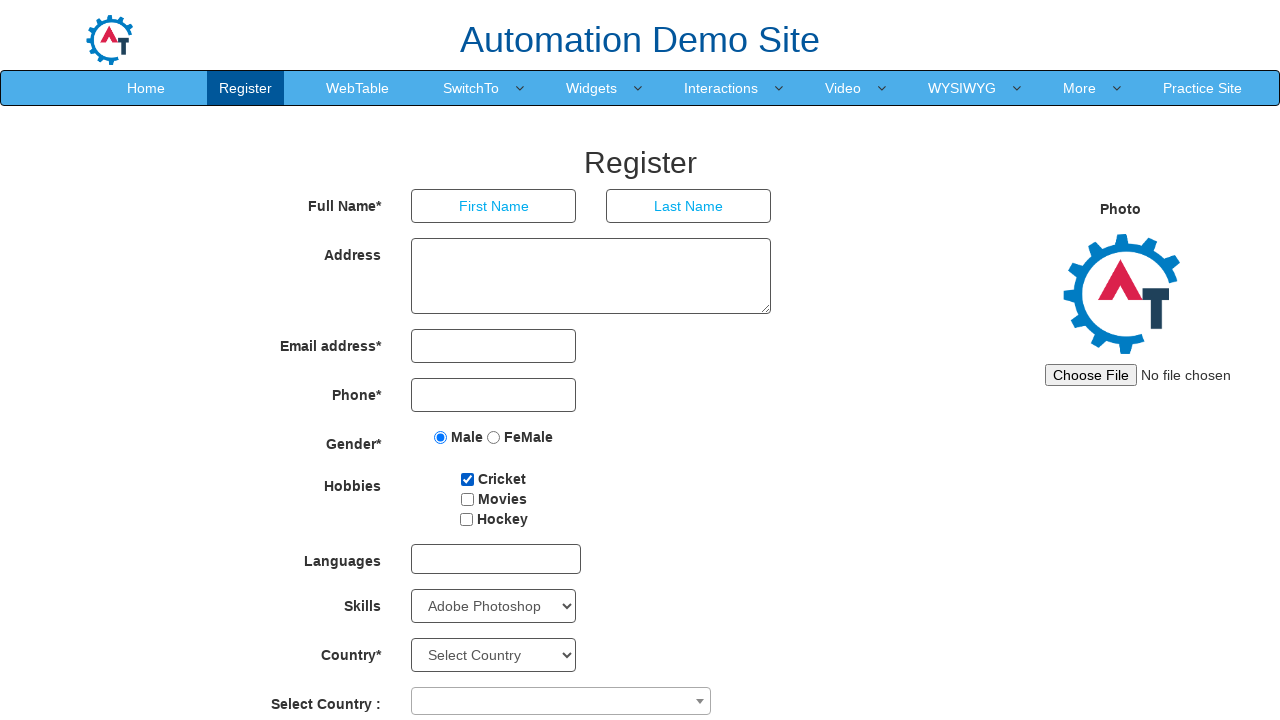

Selected '25' from day dropdown on #daybox
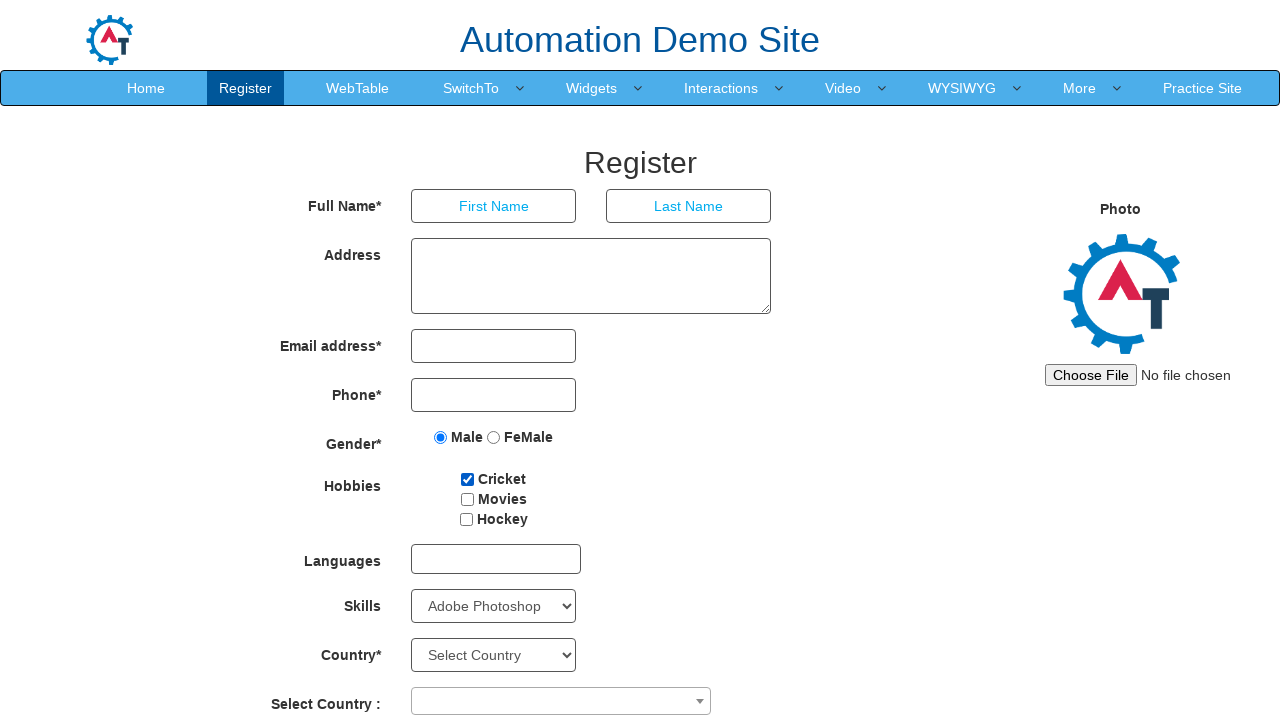

Filled first password field with '12345' on #firstpassword
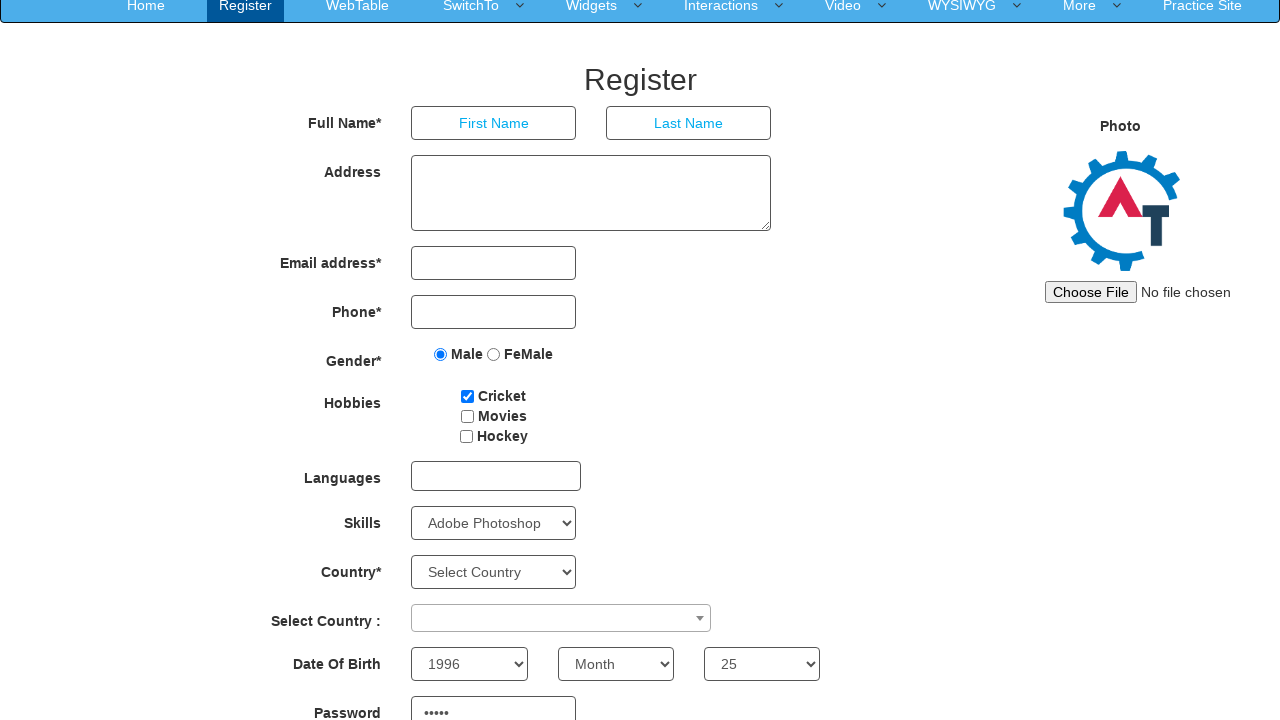

Filled second password field with '12345' on #secondpassword
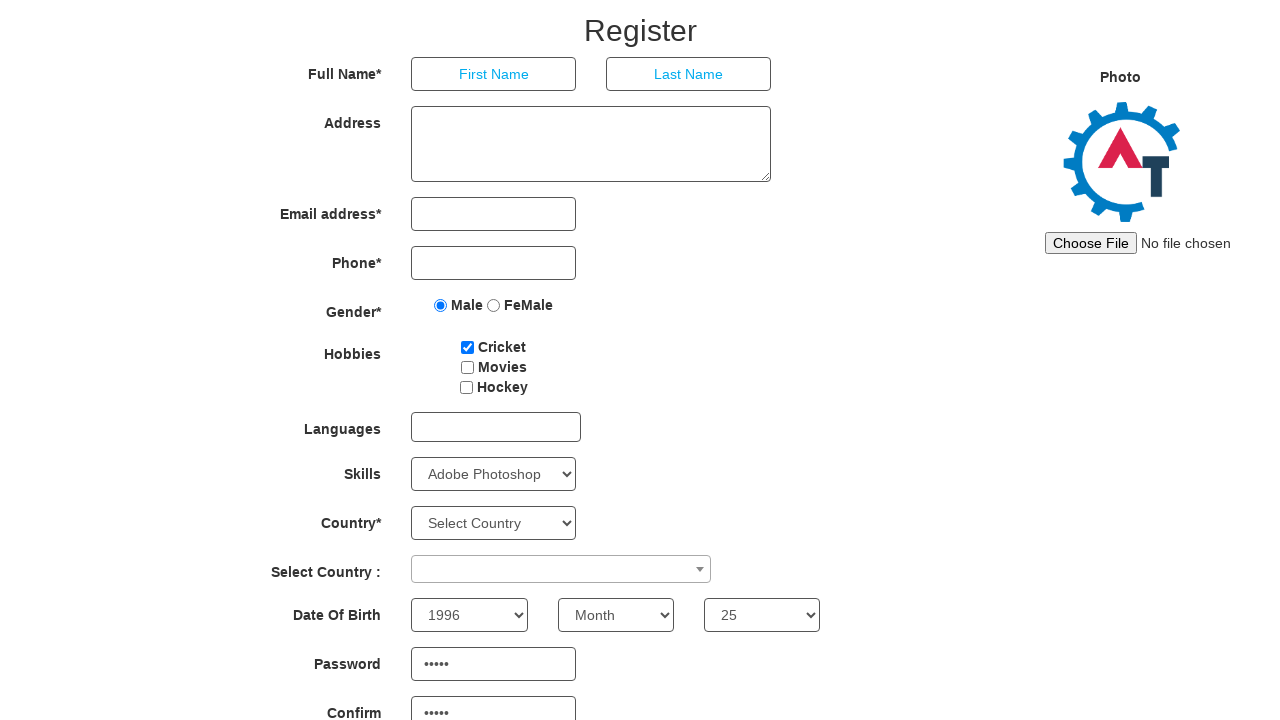

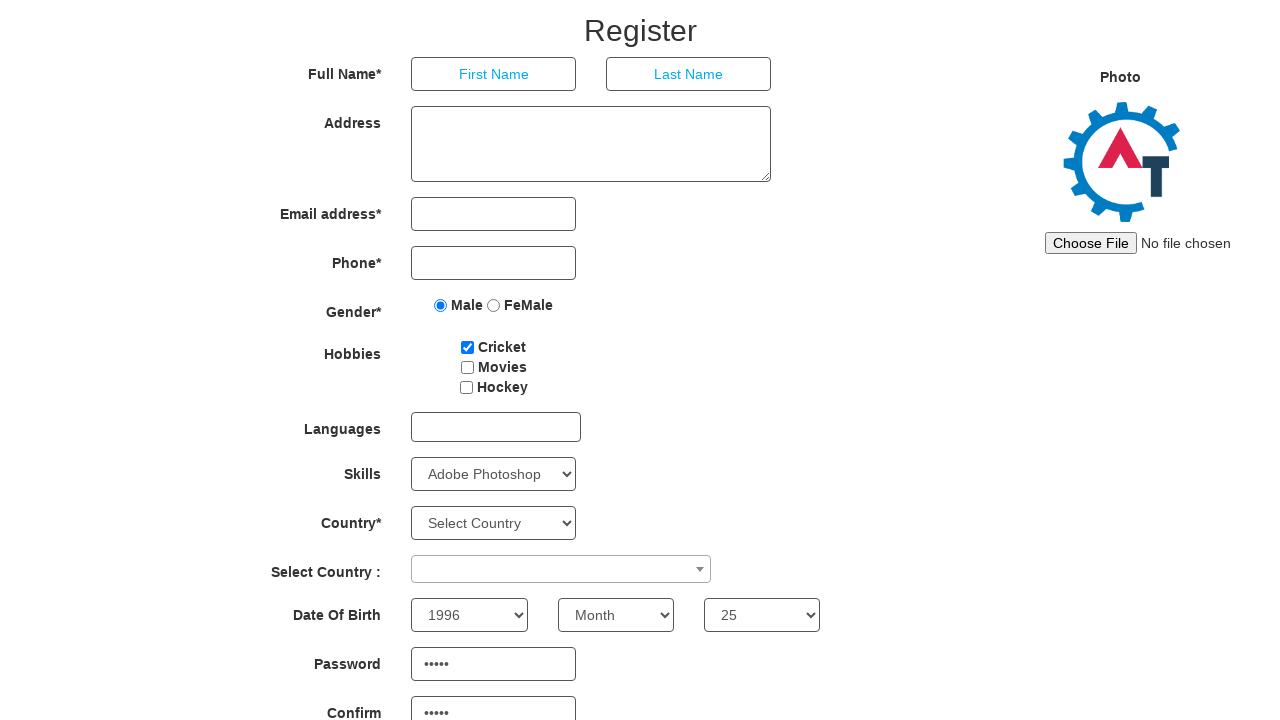